Tests iframe handling by navigating to a page with frames and accessing content within an iframe that contains a sample page, verifying the heading element is accessible.

Starting URL: https://demoqa.com/frames

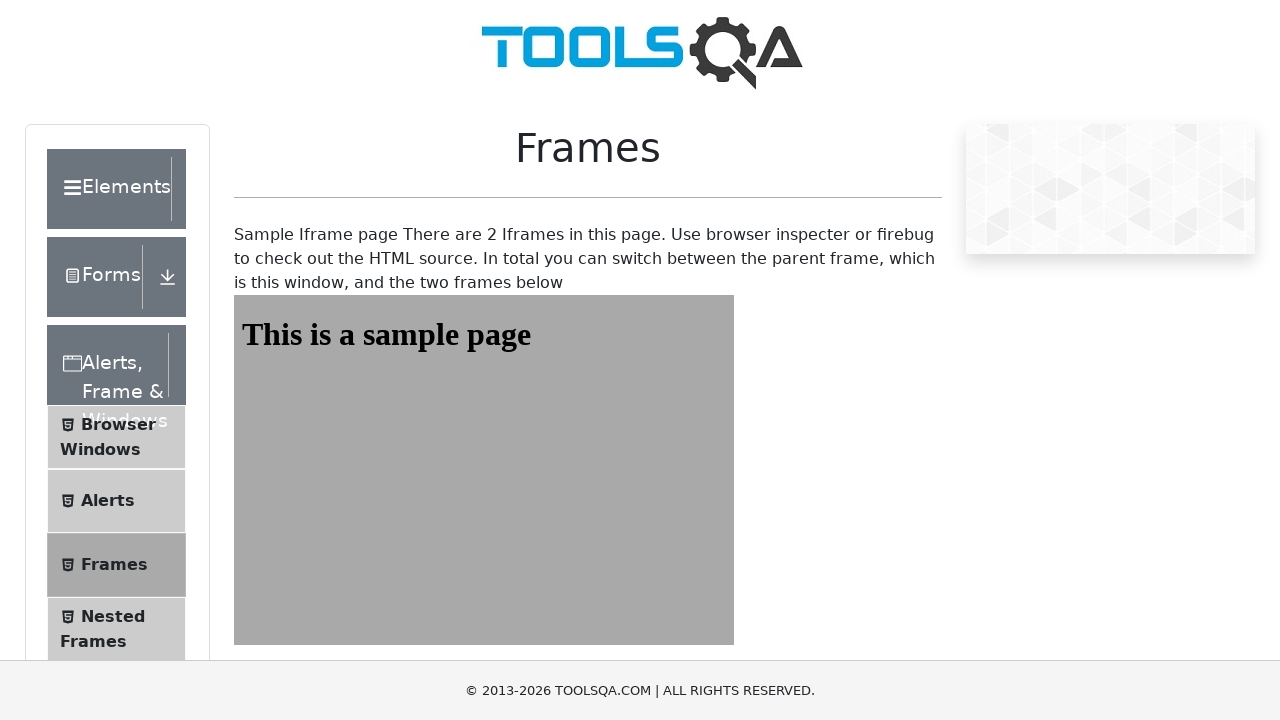

Navigated to https://demoqa.com/frames
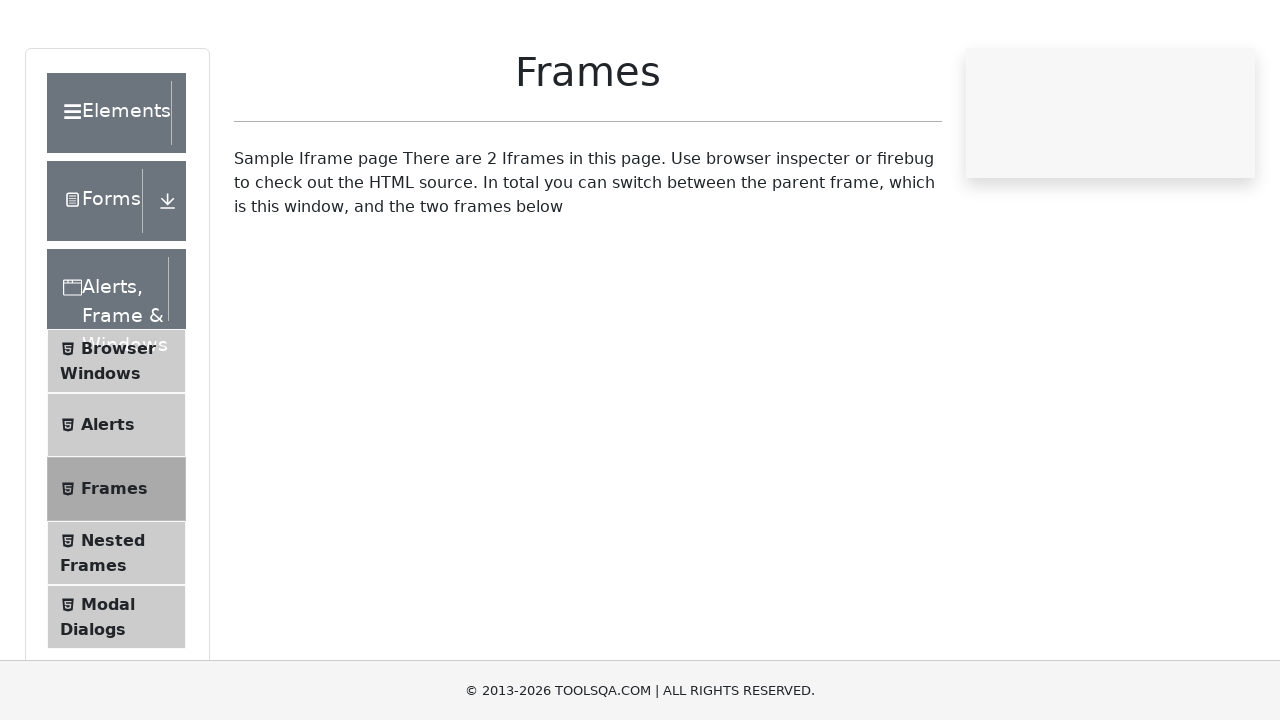

Located iframe with URL pattern '/sample'
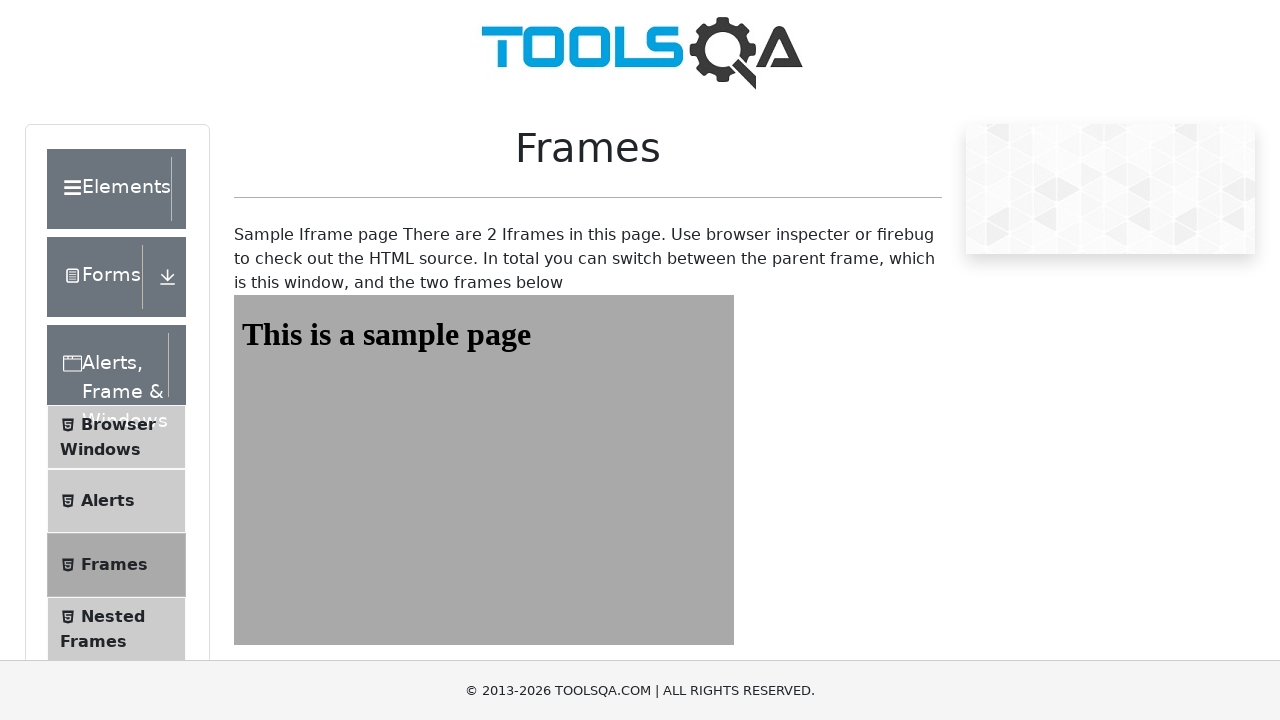

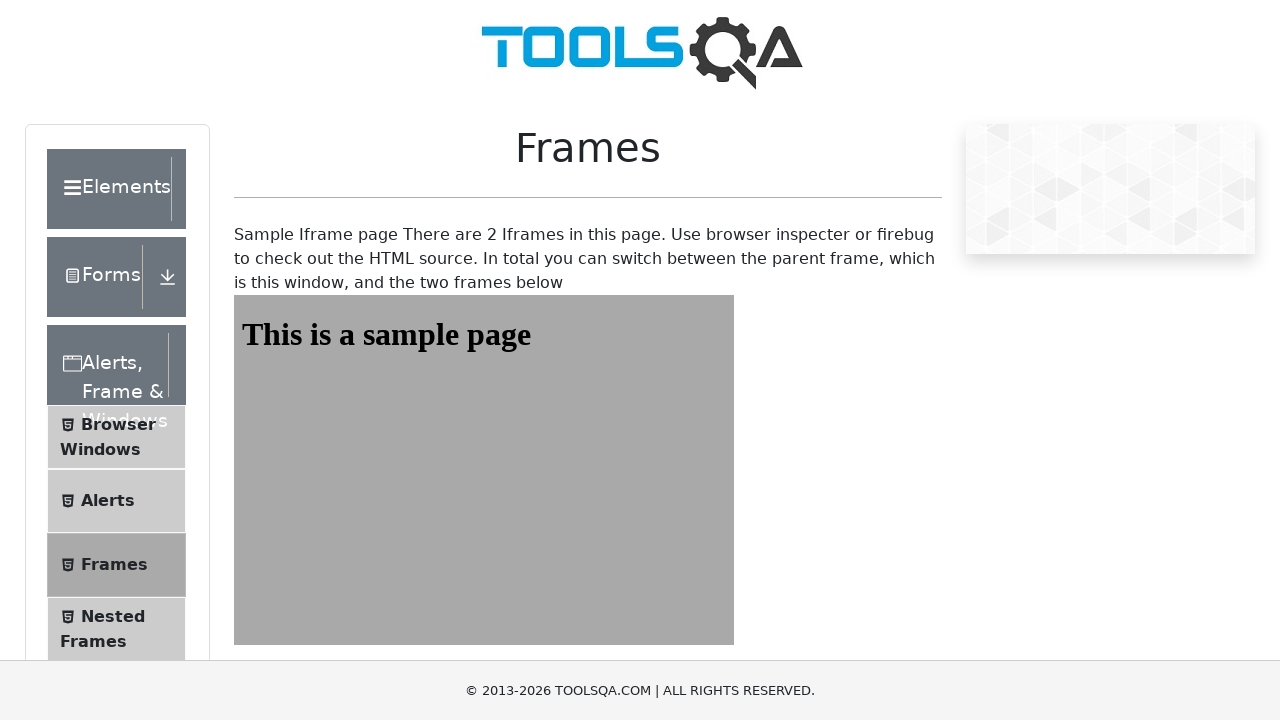